Tests the AlertDemo form on Basic Elements page by filling first name, last name, and company name fields and verifying the alert message

Starting URL: http://automationbykrishna.com

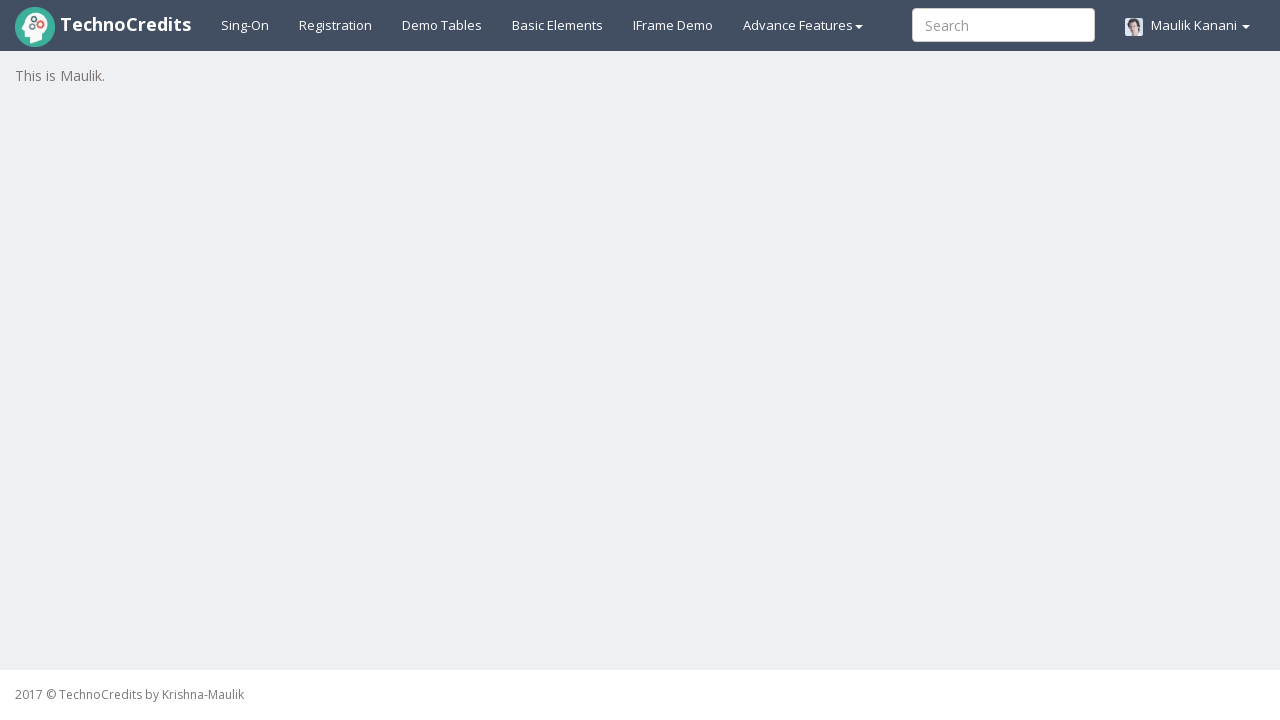

Clicked on Basic elements page link at (558, 25) on xpath=//a[@id='basicelements']
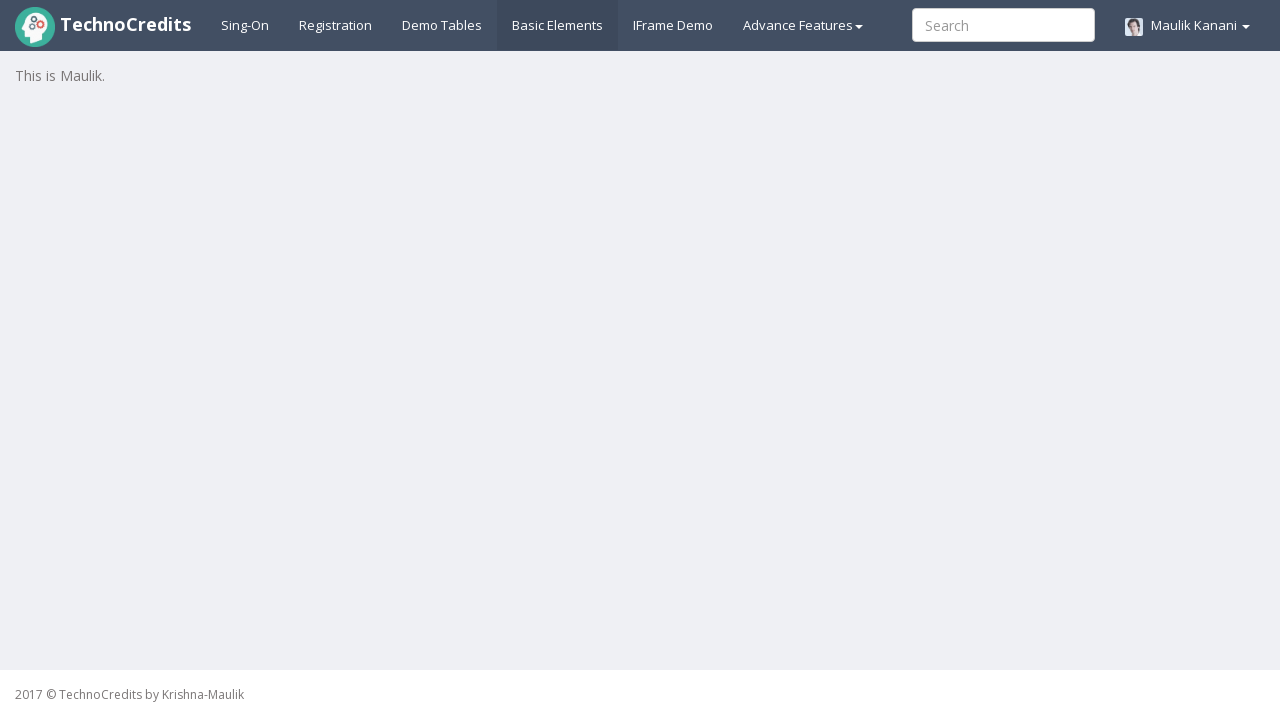

Waited for page to load
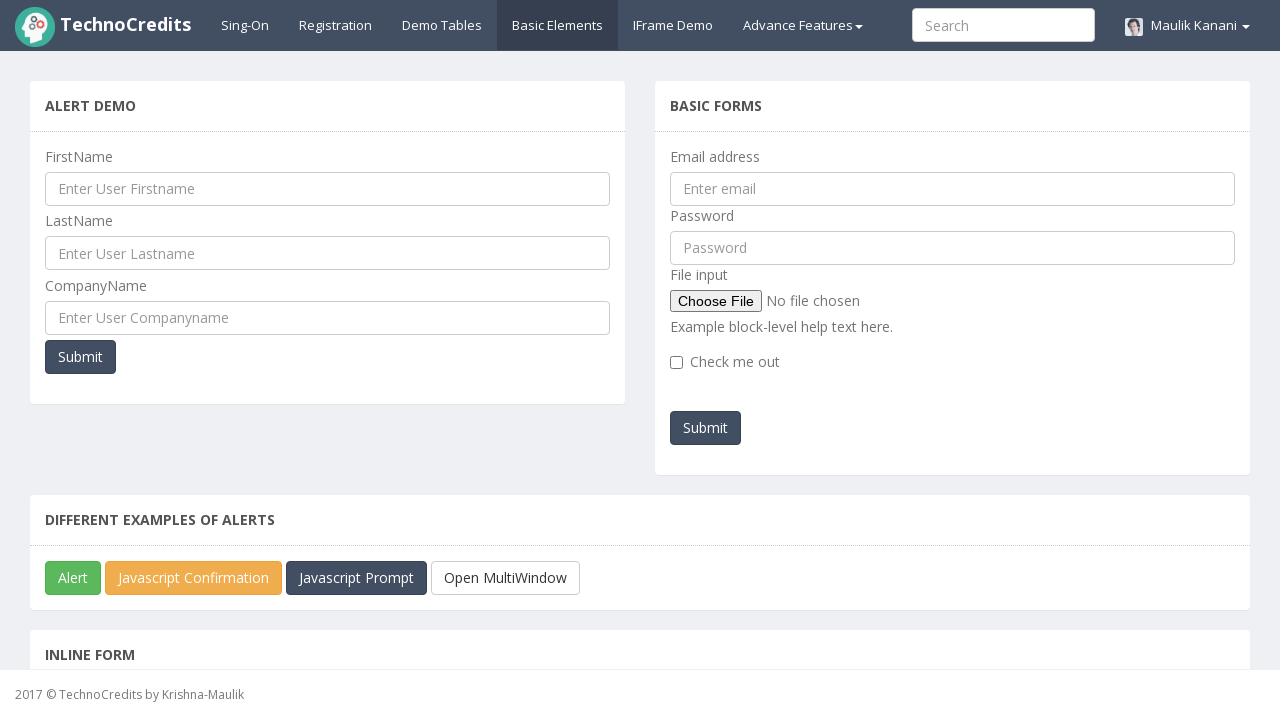

Filled first name field with 'Techno' on #UserFirstName
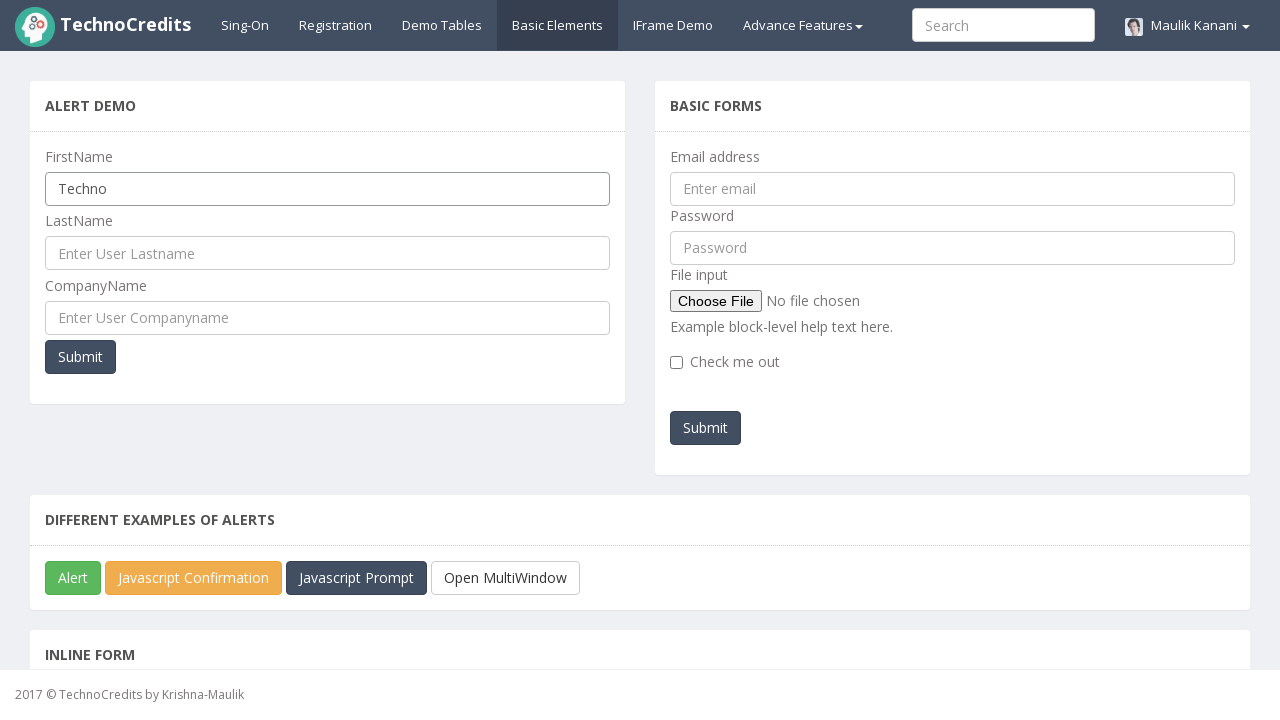

Filled last name field with 'Credits' on //input[@name='ulname']
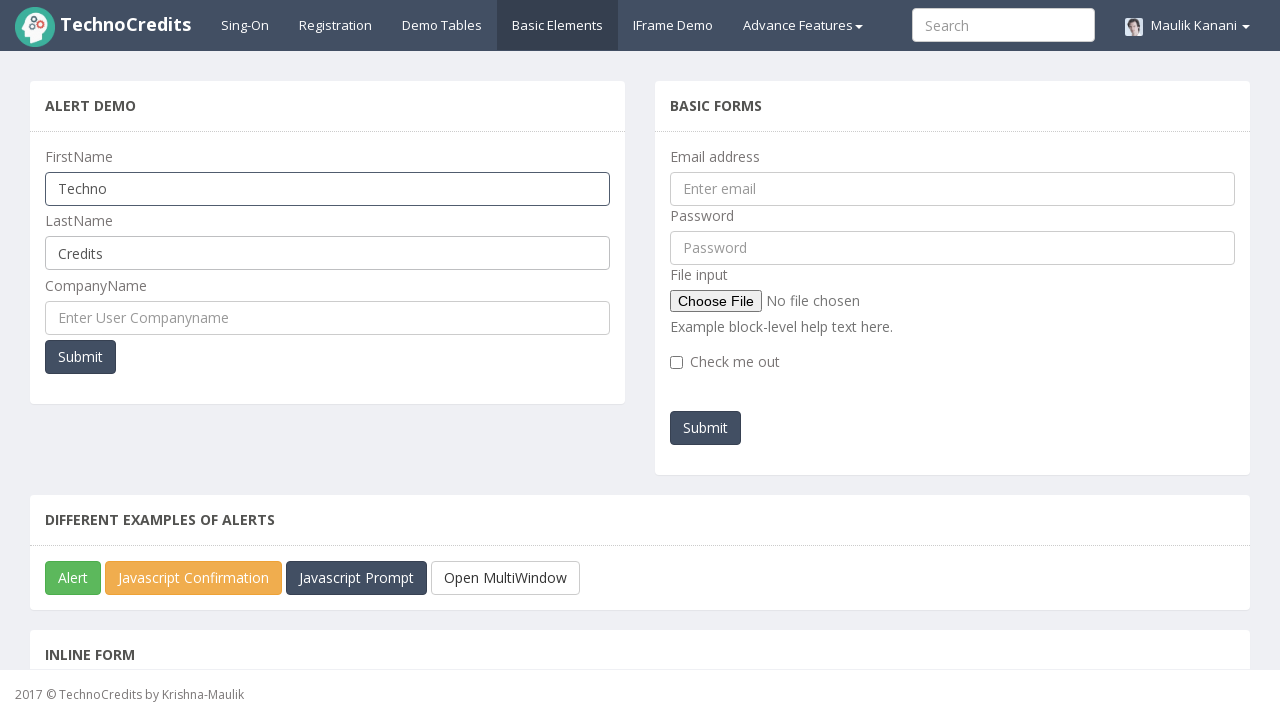

Filled company name field with 'Techno Credits' on //input[@name='cmpname']
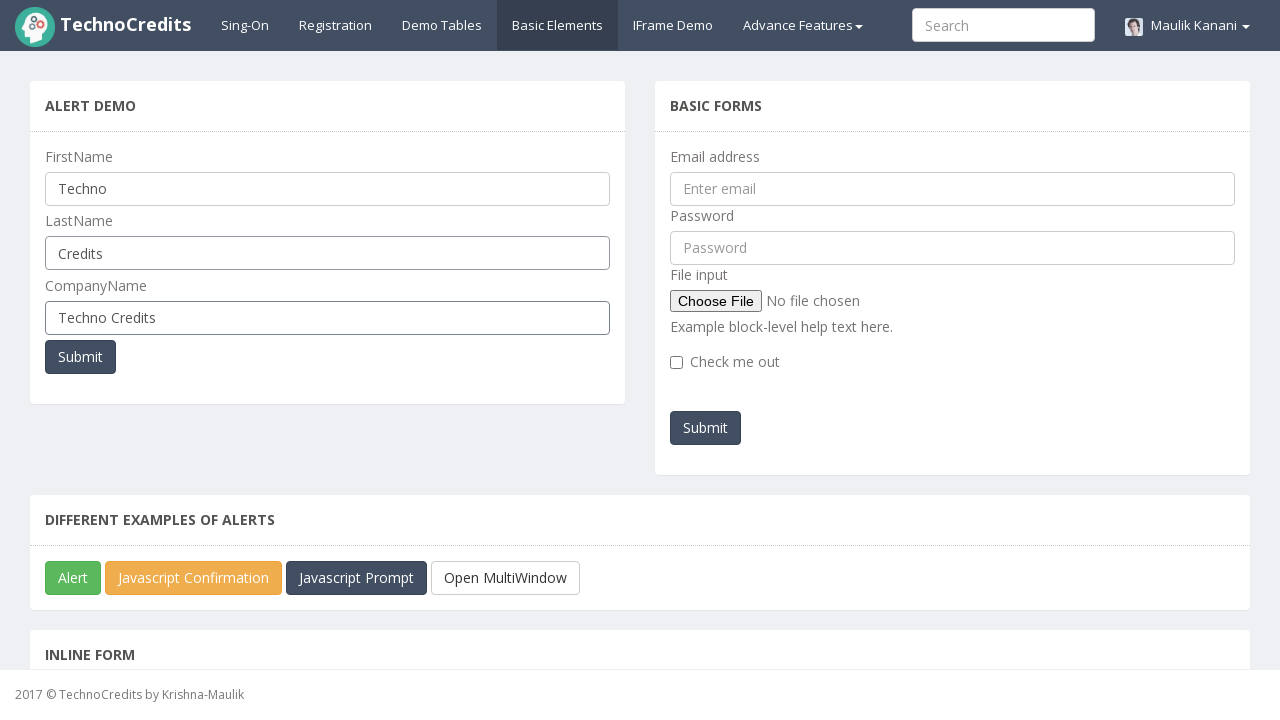

Clicked submit button at (80, 357) on xpath=//div/div[@class='form-group']/button[@type='submit']
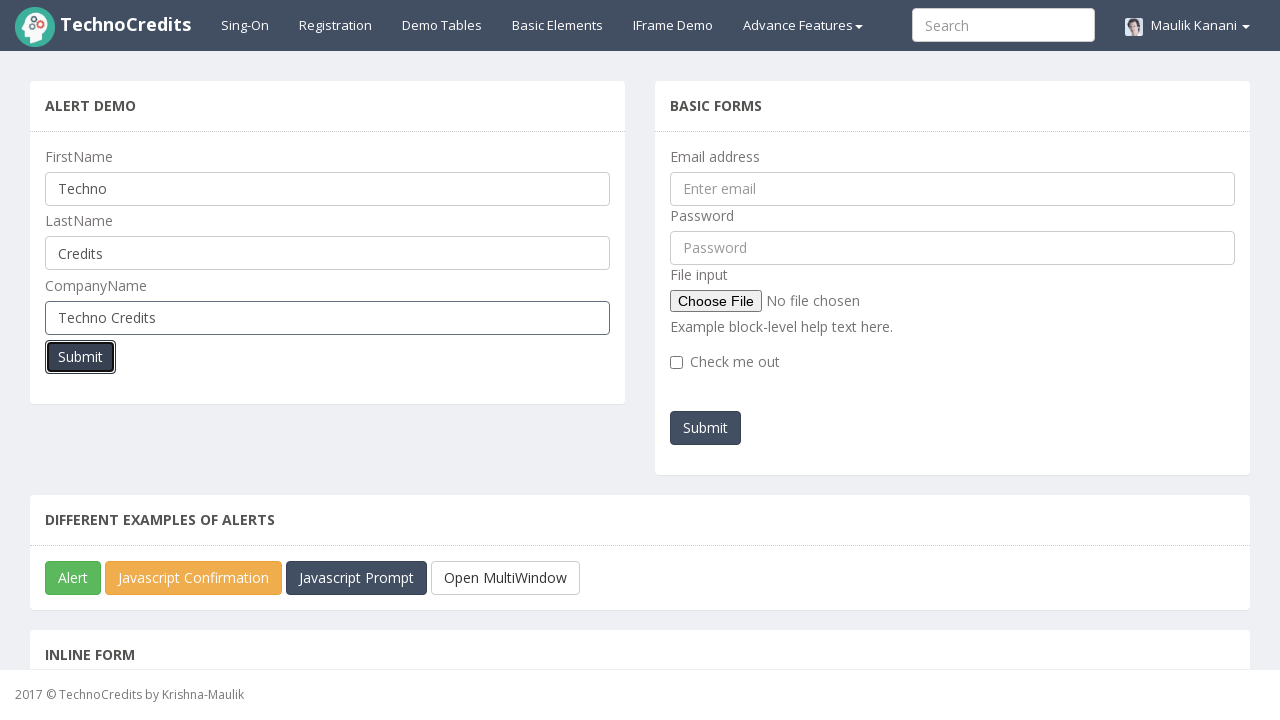

Alert dialog handled and accepted
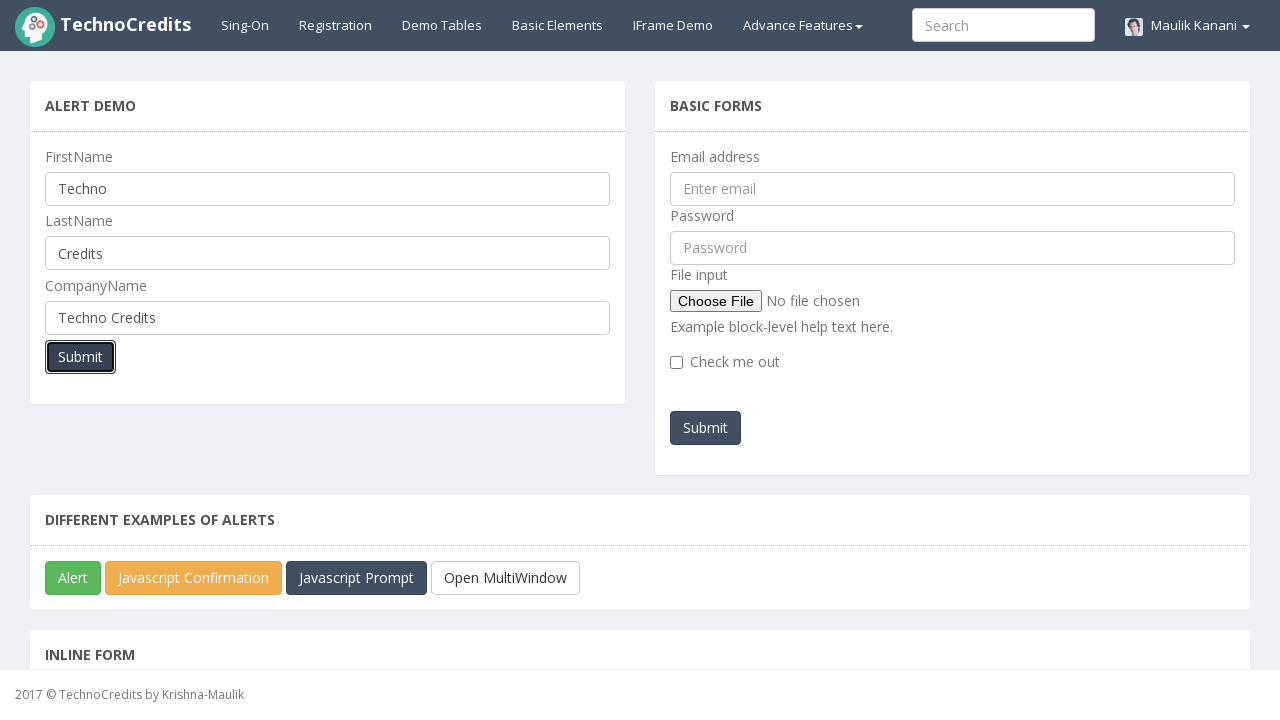

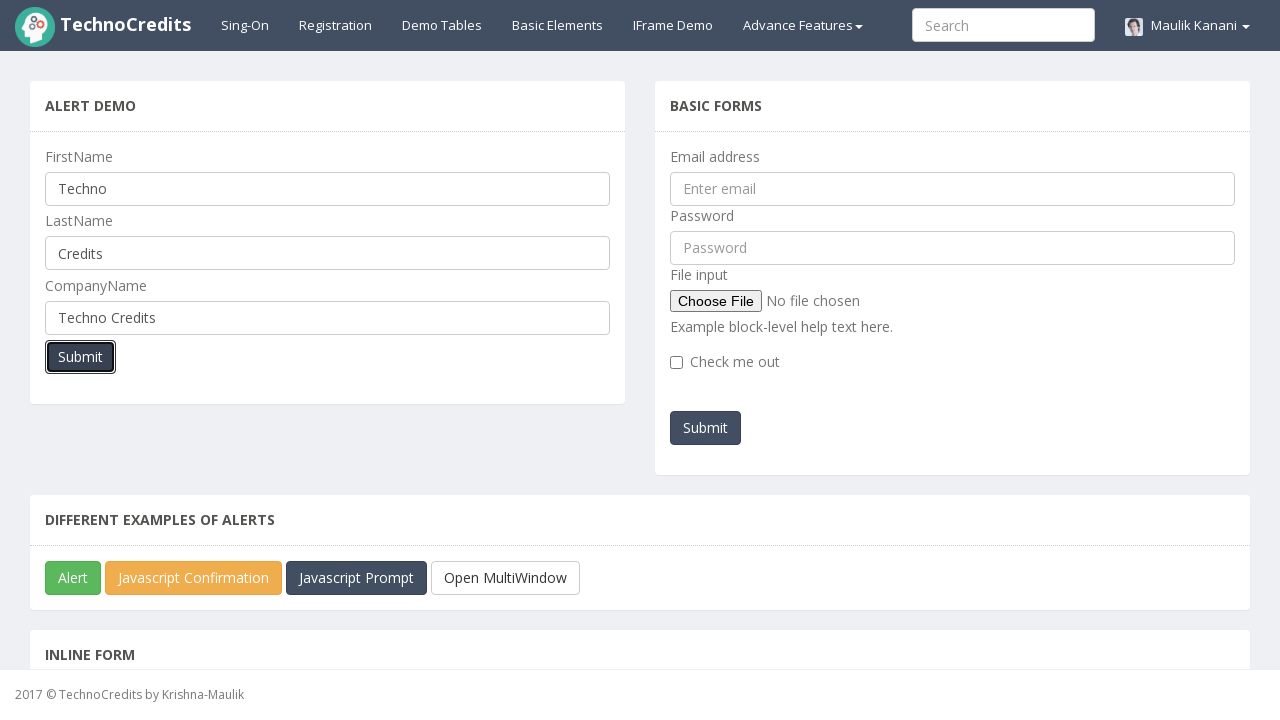